Tests jQuery UI droppable functionality by dragging an element and dropping it onto a target area

Starting URL: https://jqueryui.com/droppable/

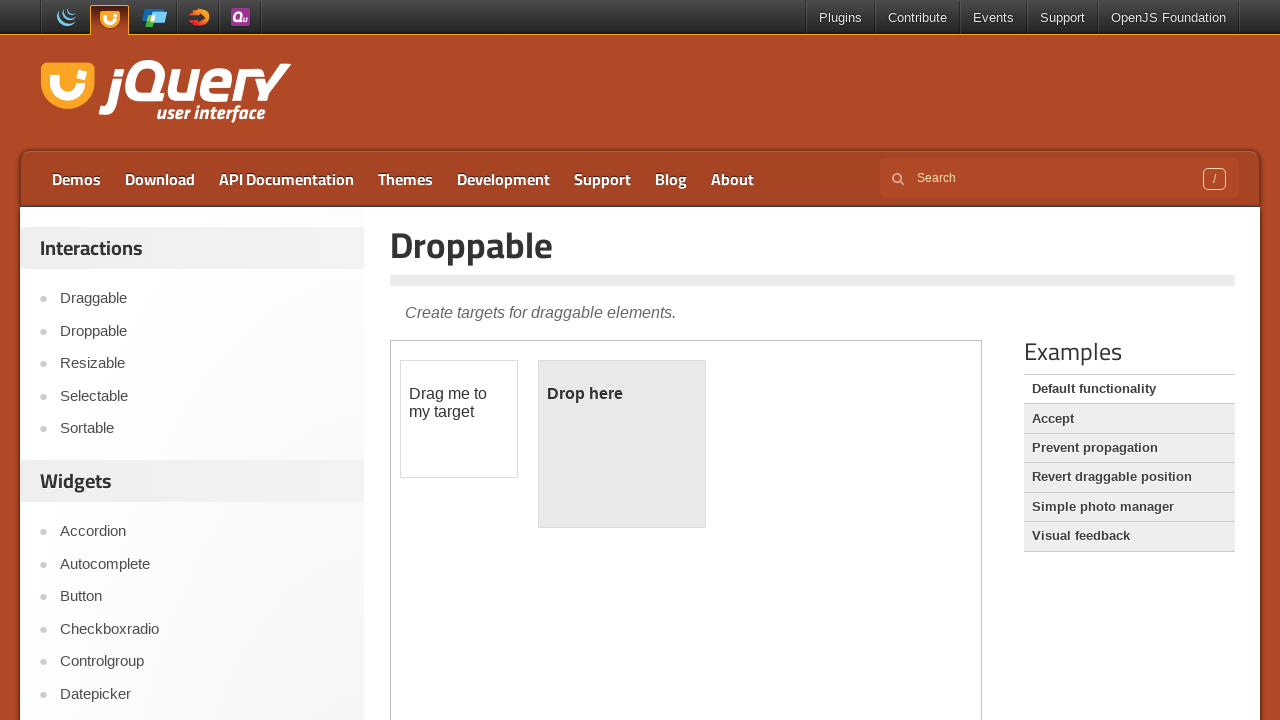

Located the iframe containing the droppable demo
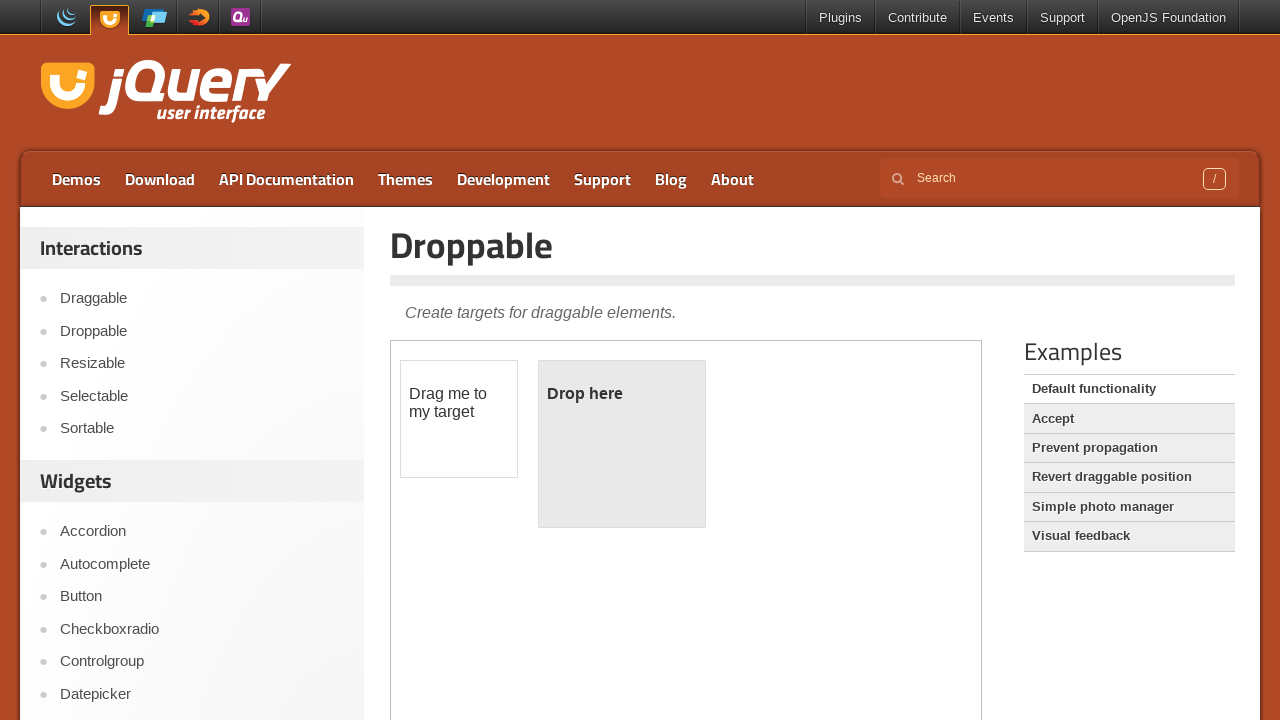

Located the draggable element
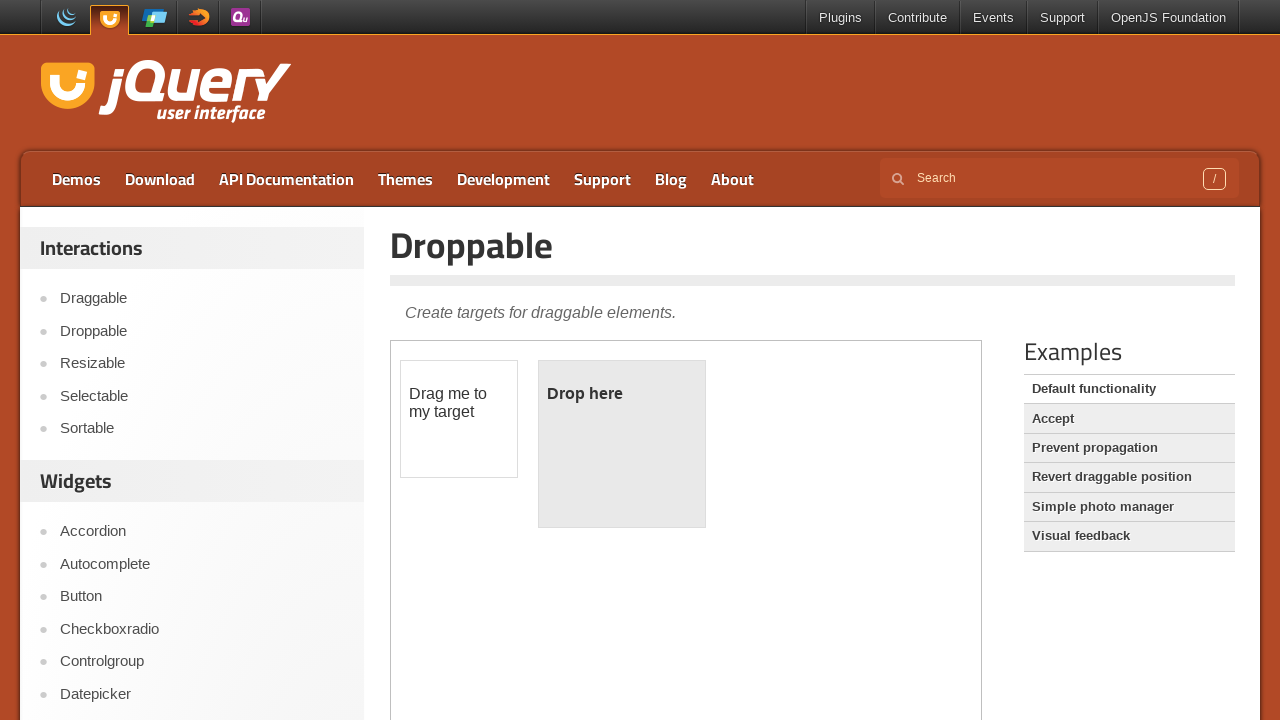

Located the droppable target area
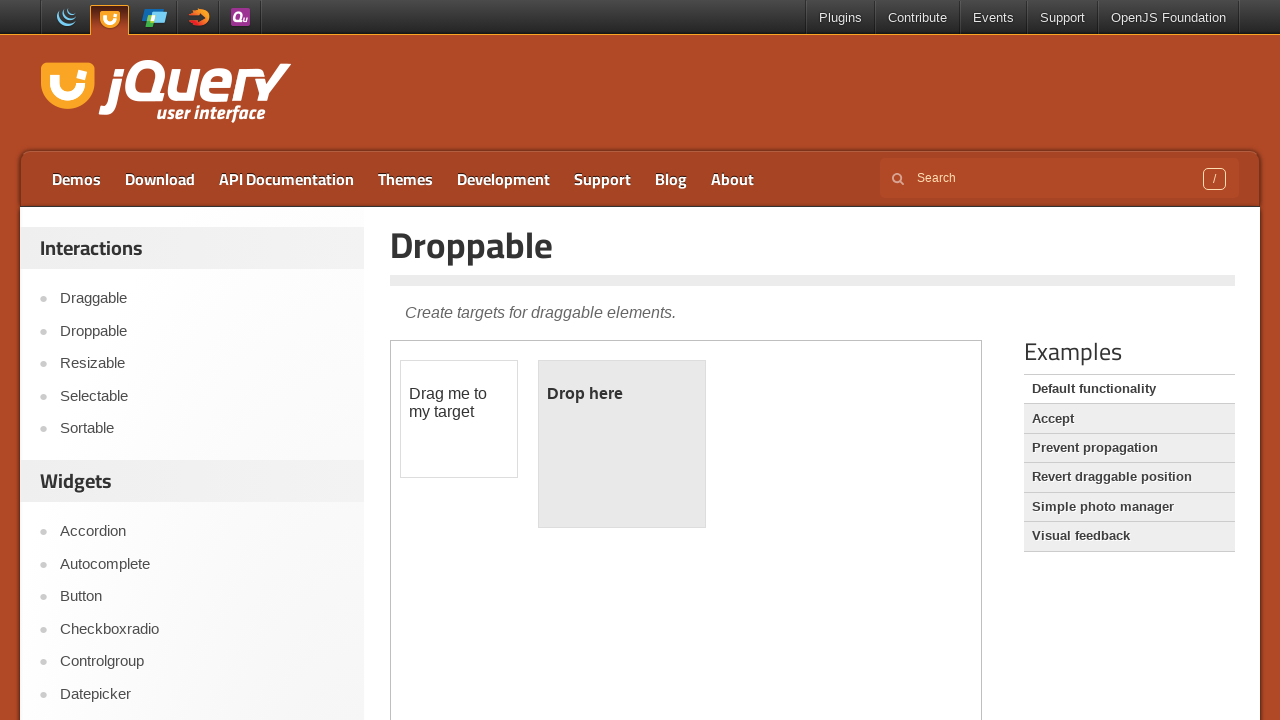

Dragged the draggable element onto the droppable target area at (622, 444)
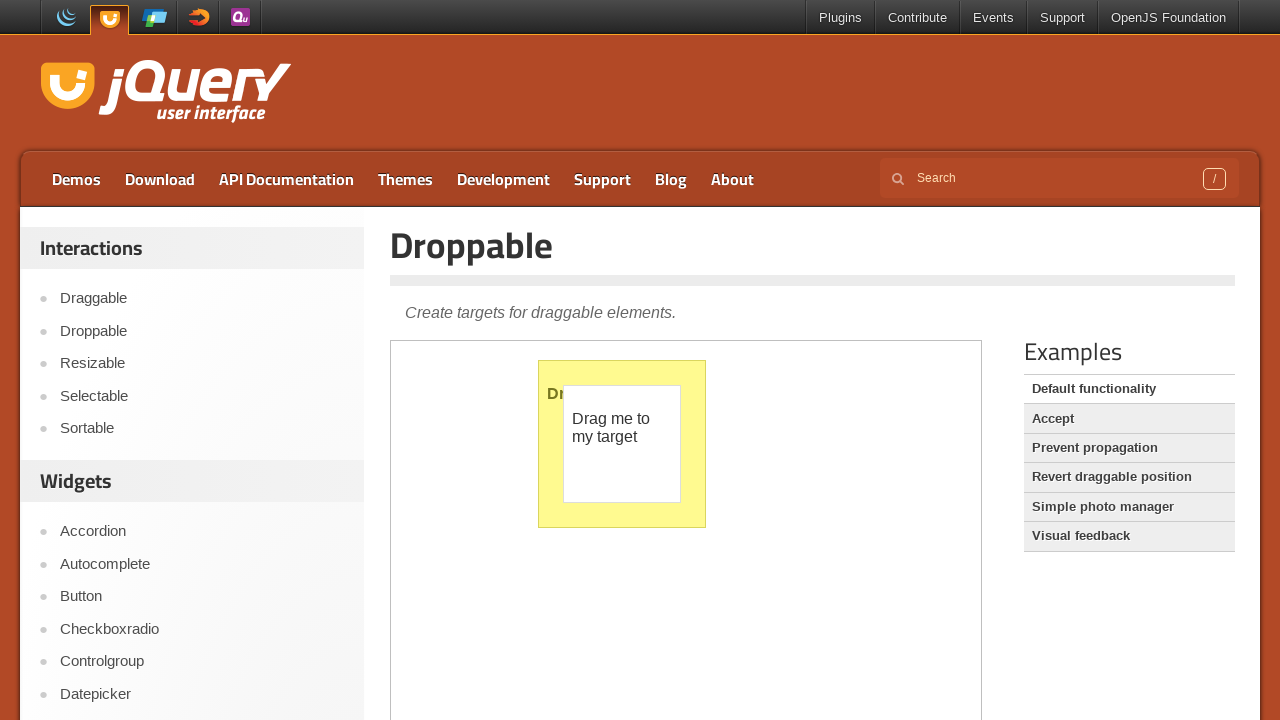

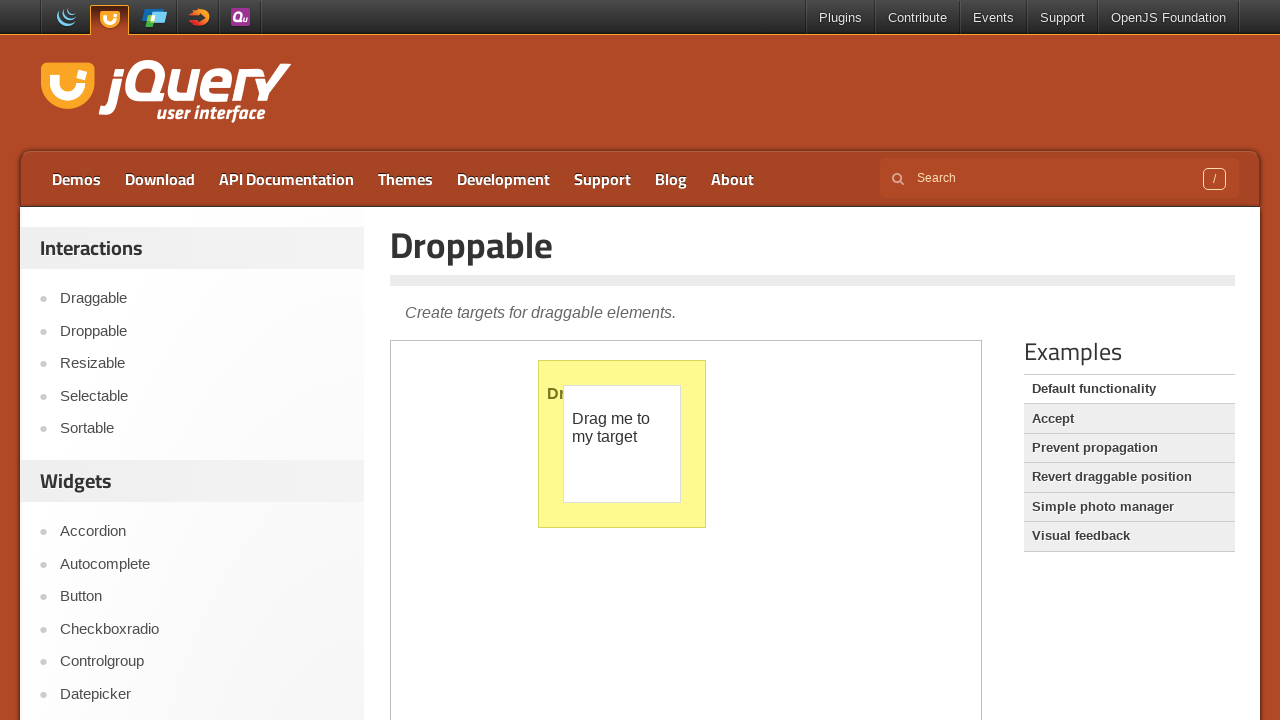